Checks all 5 todo items in the list by clicking each checkbox

Starting URL: https://lambdatest.github.io/sample-todo-app/

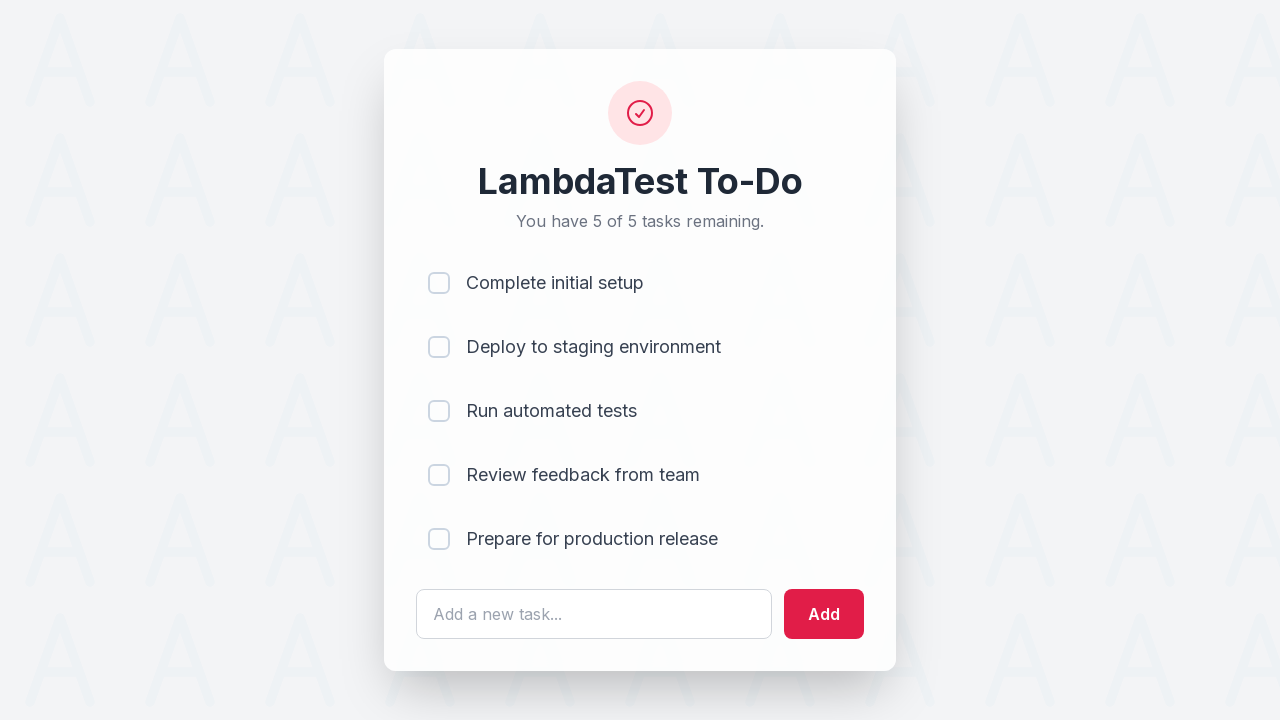

Waited for checkboxes to be present on the page
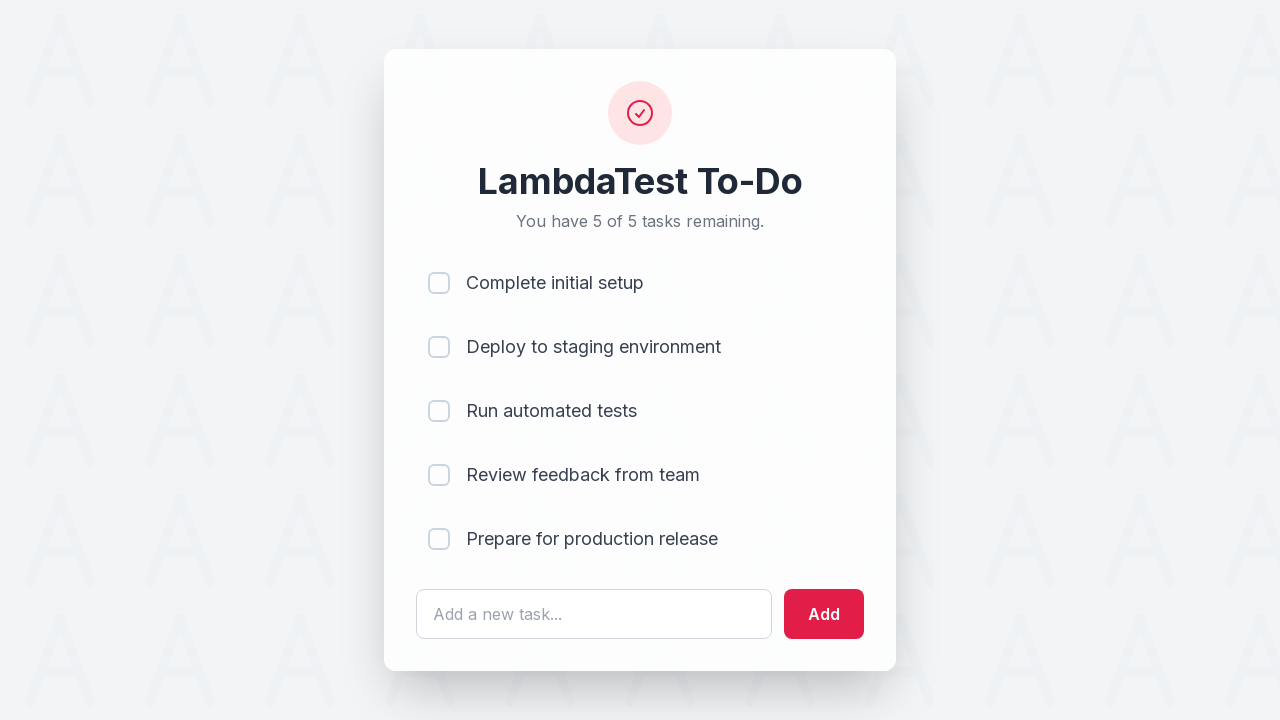

Clicked checkbox #1 to mark todo item as complete at (439, 283) on input[type='checkbox'] >> nth=0
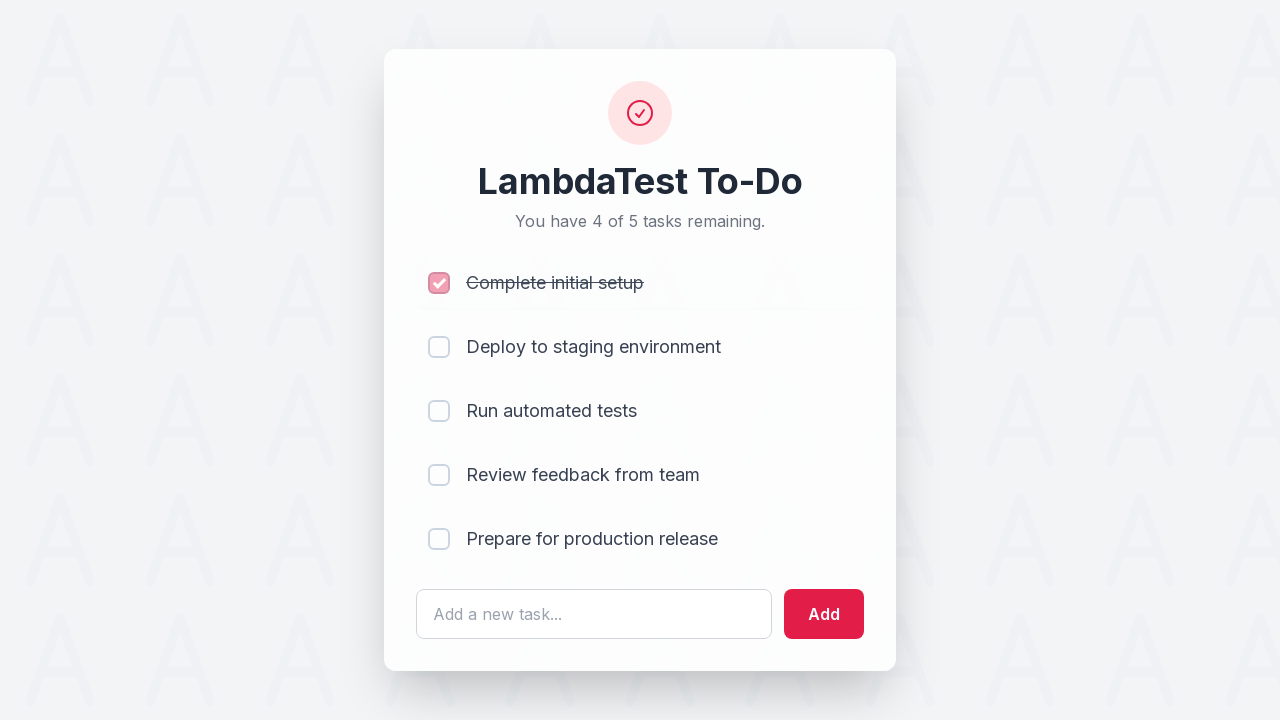

Clicked checkbox #2 to mark todo item as complete at (439, 347) on input[type='checkbox'] >> nth=1
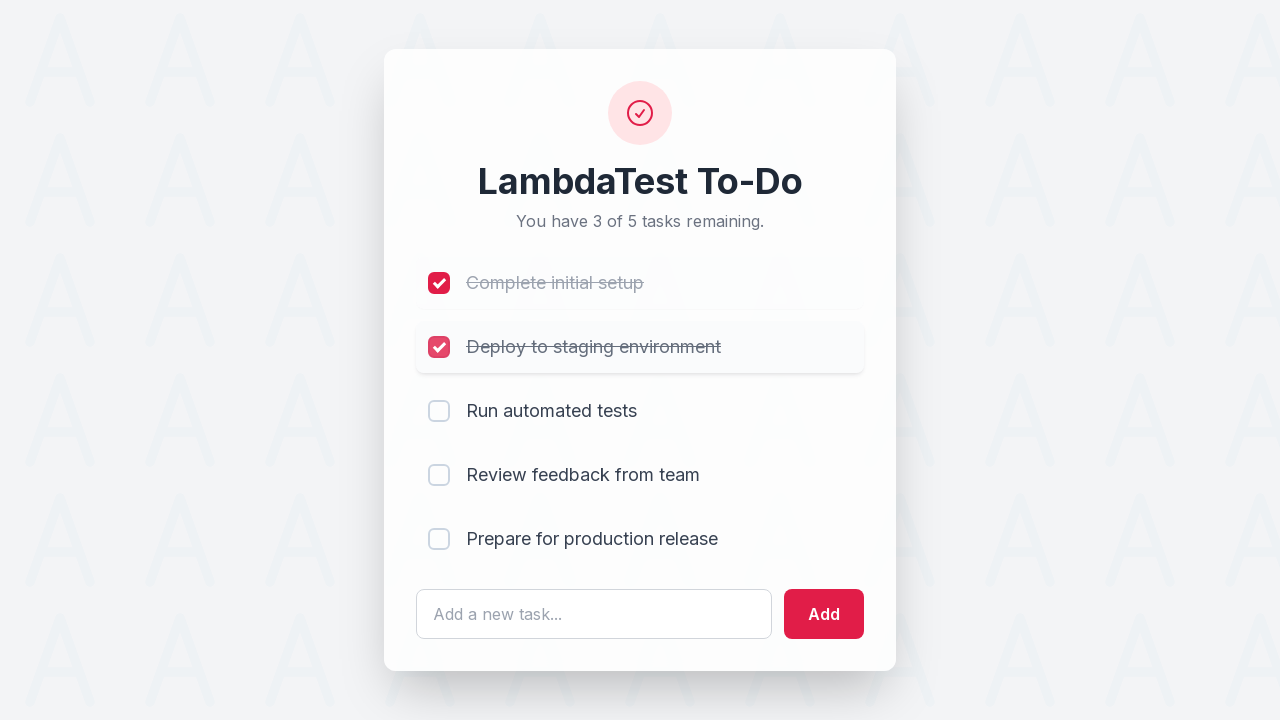

Clicked checkbox #3 to mark todo item as complete at (439, 411) on input[type='checkbox'] >> nth=2
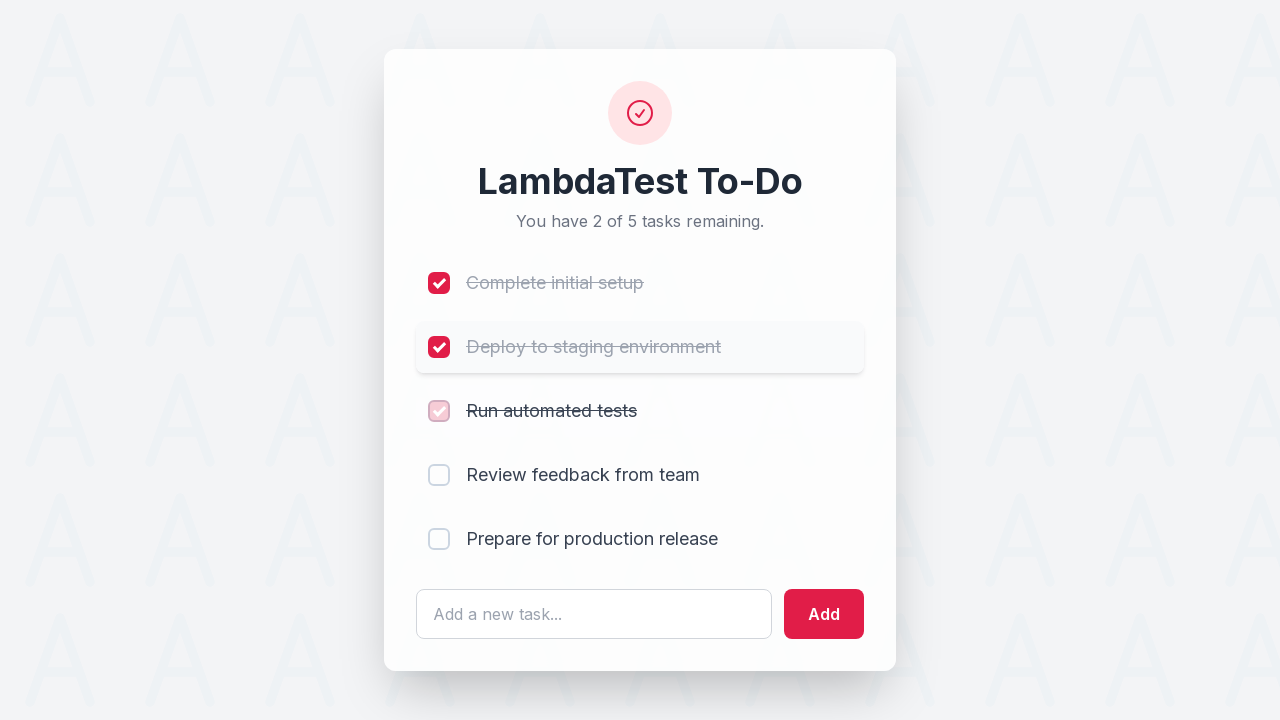

Clicked checkbox #4 to mark todo item as complete at (439, 475) on input[type='checkbox'] >> nth=3
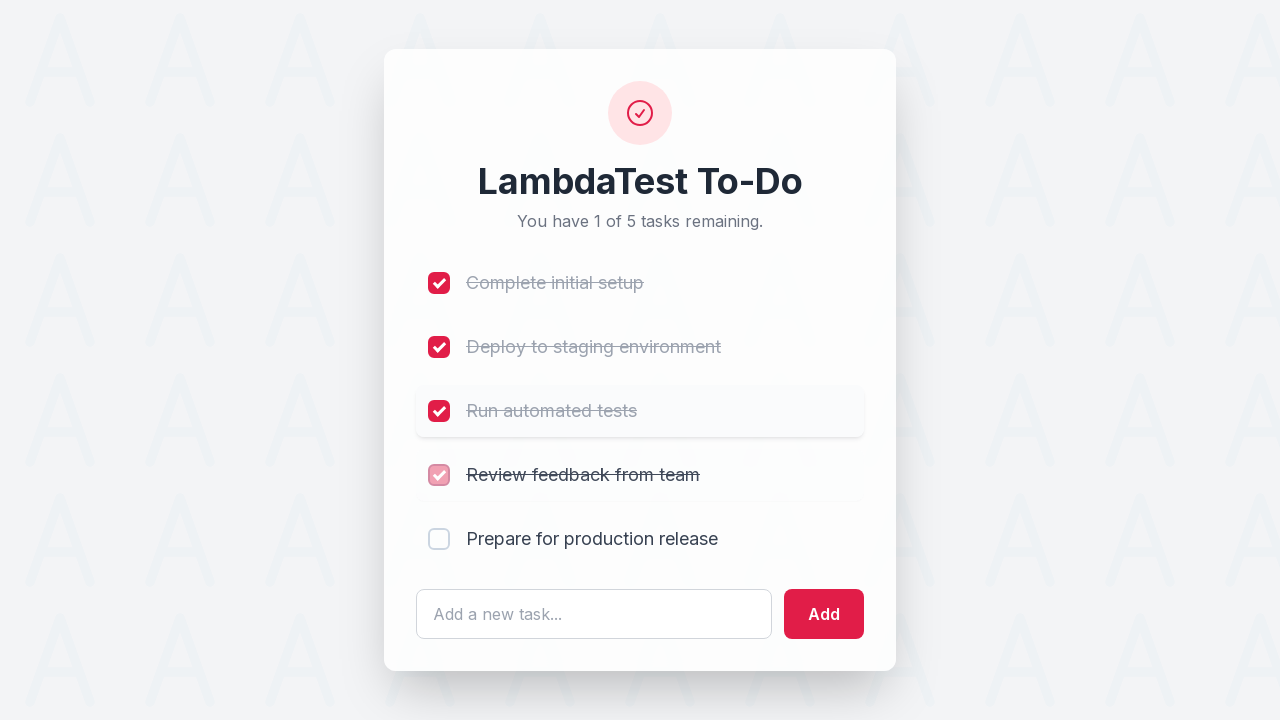

Clicked checkbox #5 to mark todo item as complete at (439, 539) on input[type='checkbox'] >> nth=4
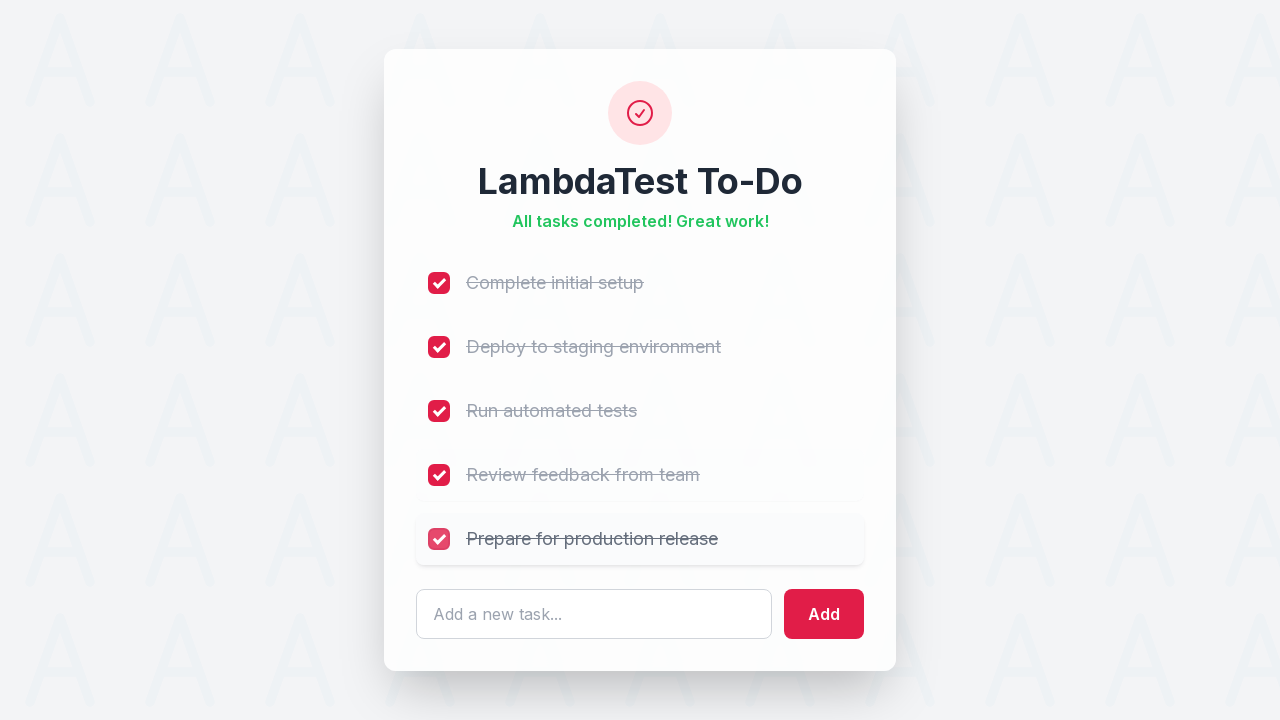

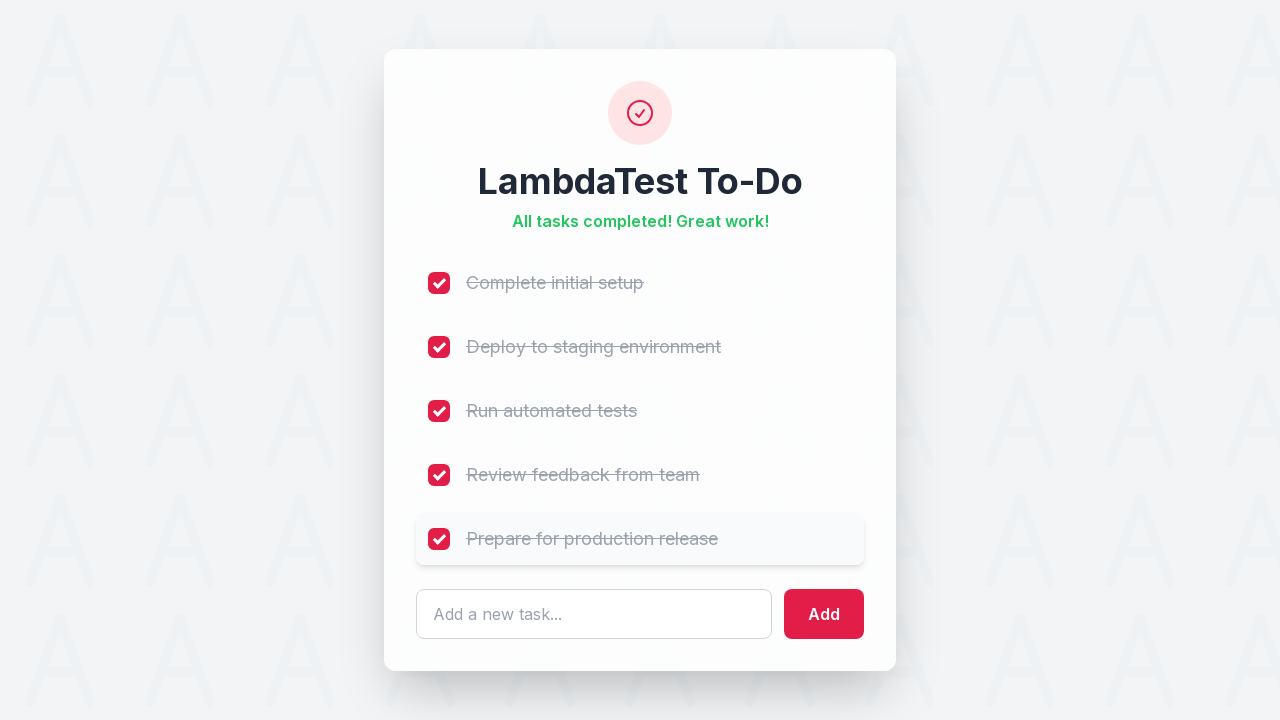